Tests the DemoQA text box form by navigating to Elements section, filling in name and email fields, and verifying the submitted data displays correctly.

Starting URL: https://demoqa.com

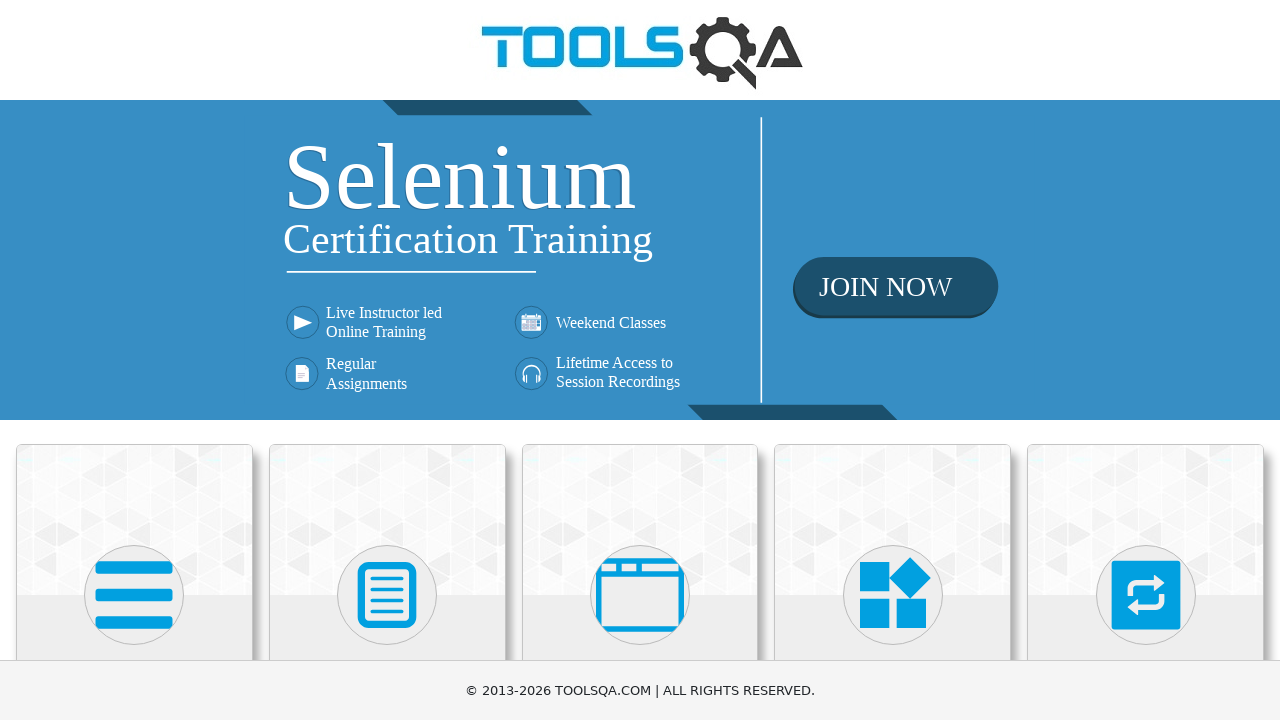

Clicked on the Elements card at (134, 520) on (//div[@class='card-up'])[1]
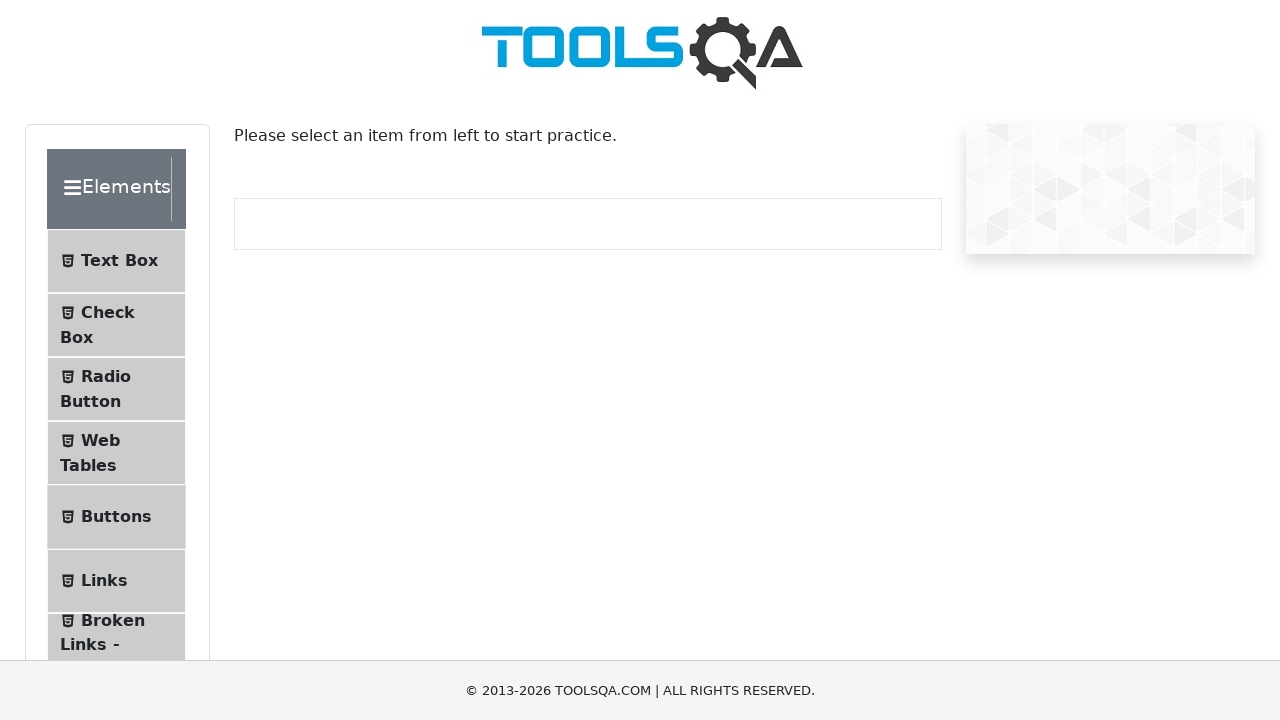

Clicked on Text Box menu item at (116, 261) on (//ul[@class='menu-list'])[1]//li[1]
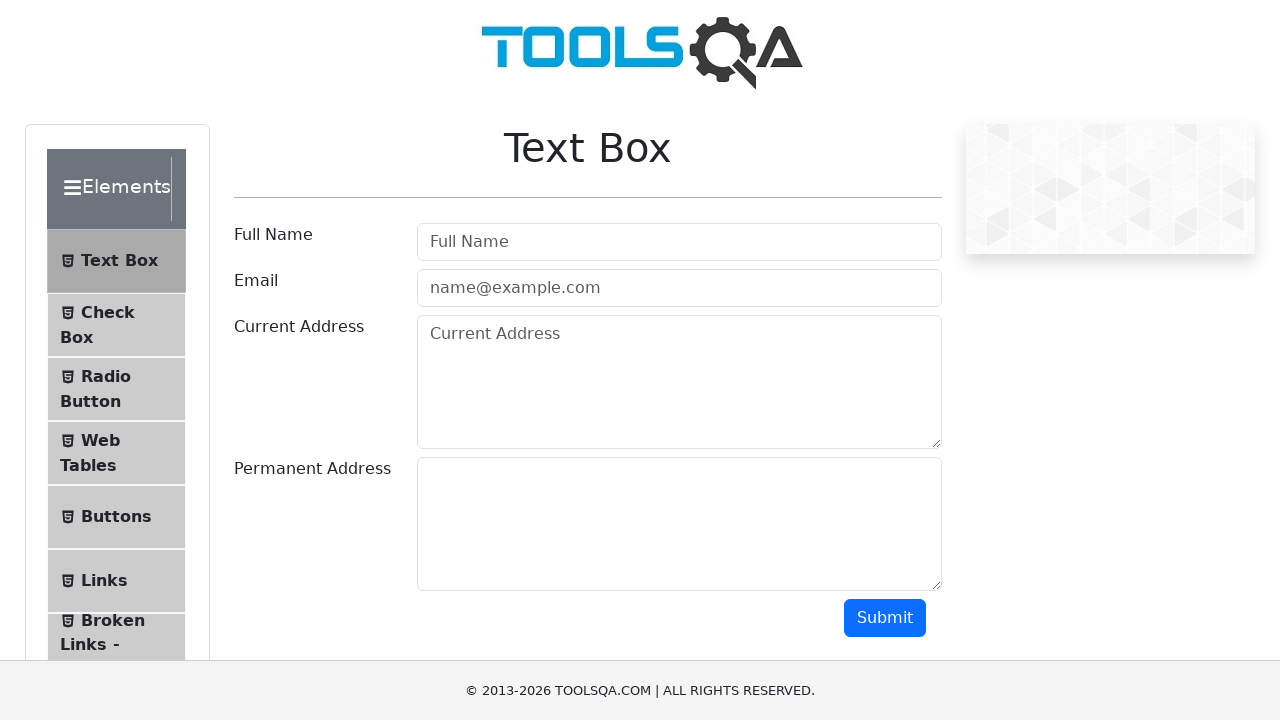

Filled in full name field with 'Алиса Т.' on #userName
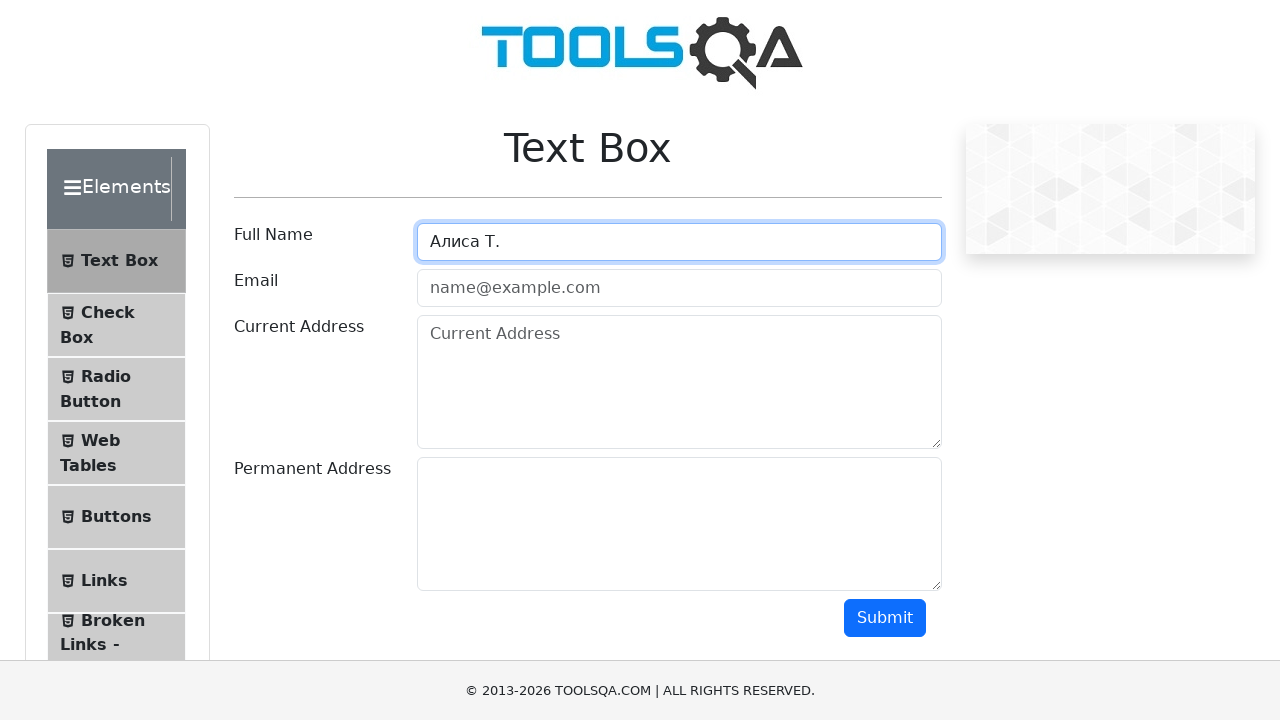

Filled in email field with 'Alisya152@gmail.com' on #userEmail
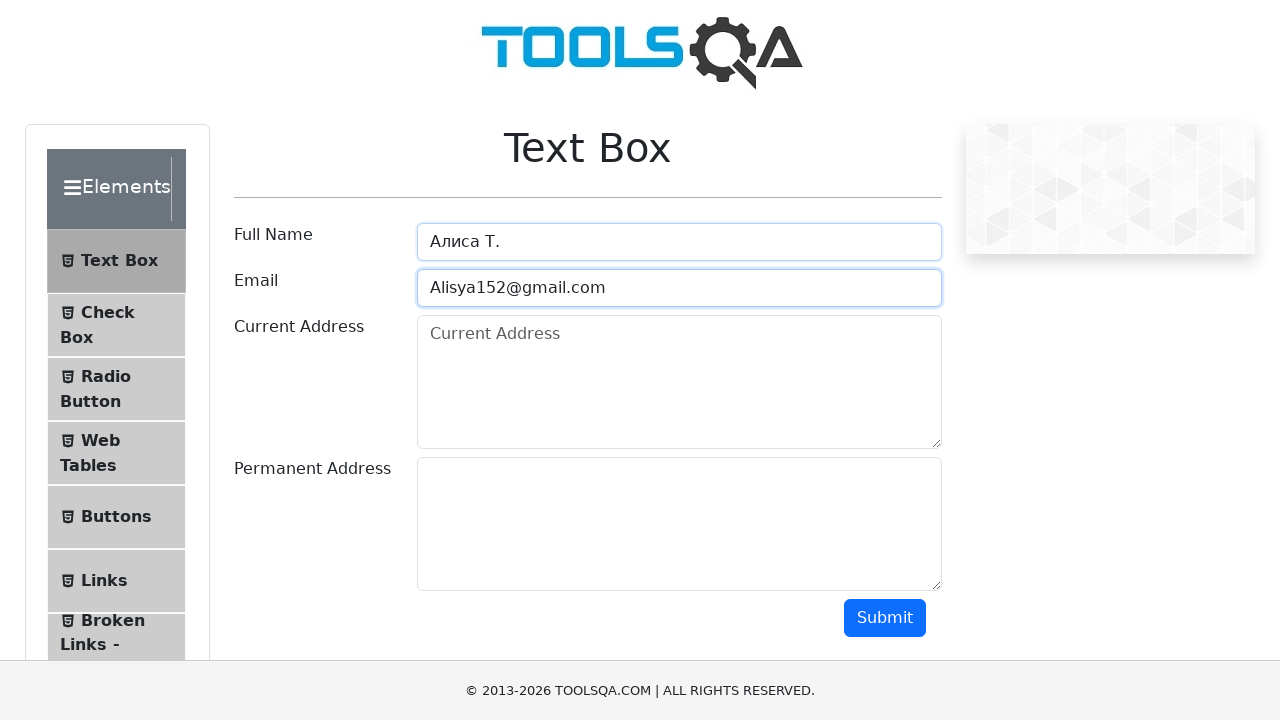

Scrolled down 600 pixels to make submit button visible
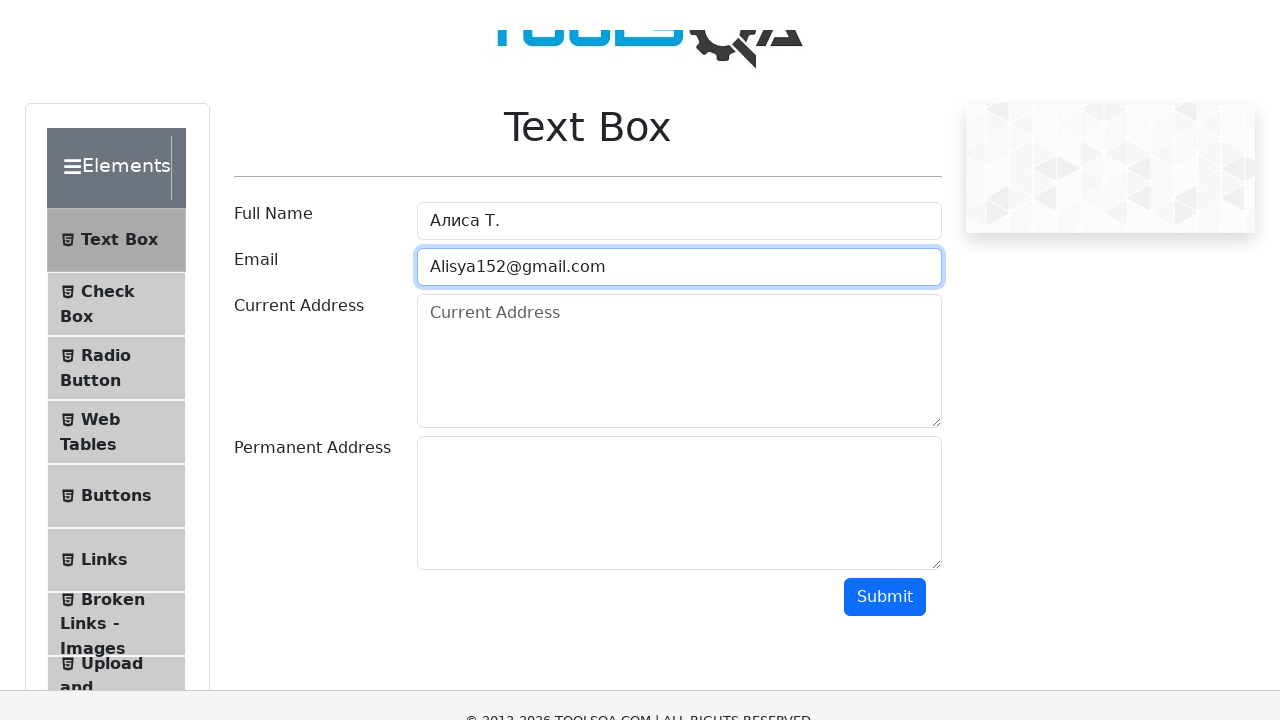

Clicked submit button at (885, 18) on #submit
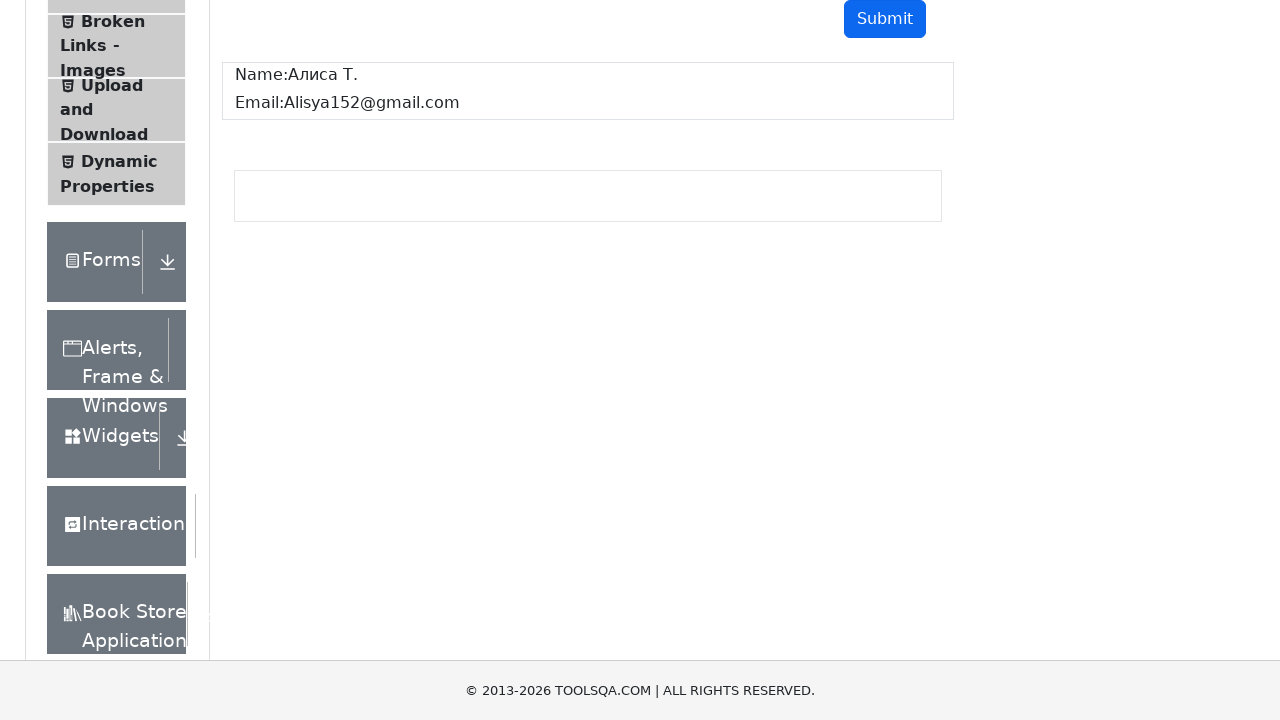

Waited for name field in results to appear
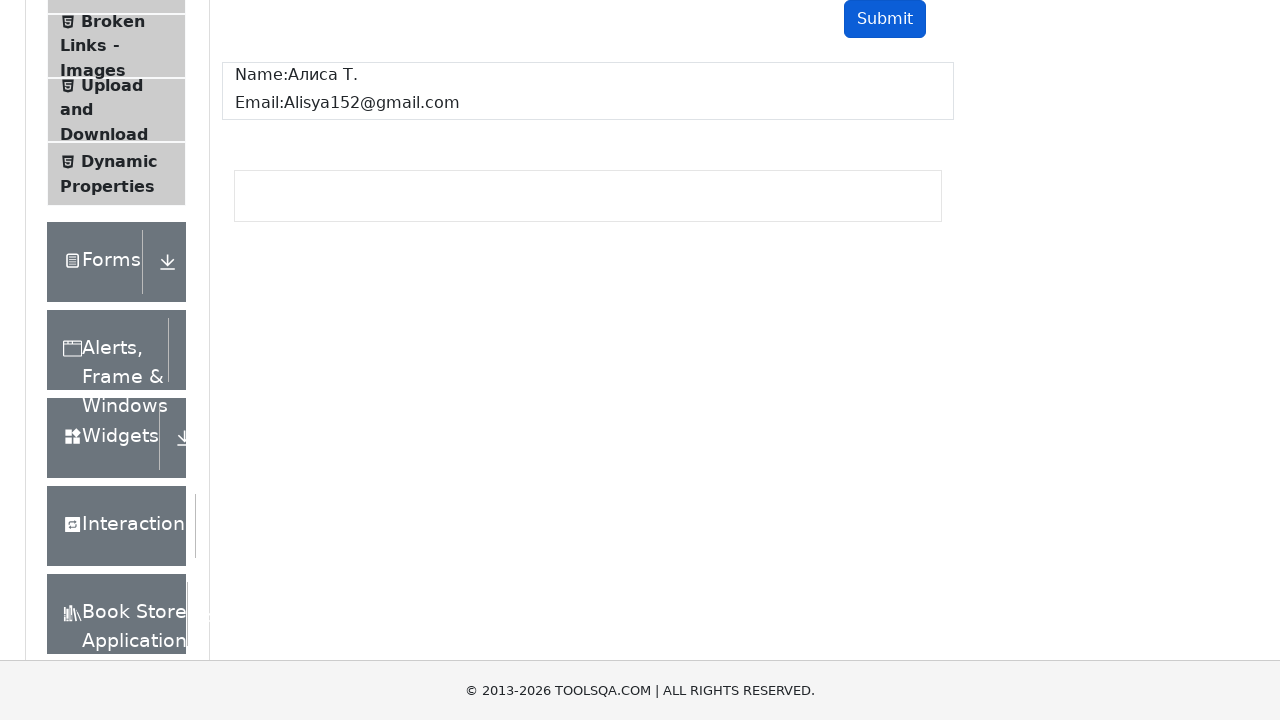

Waited for email field in results to appear
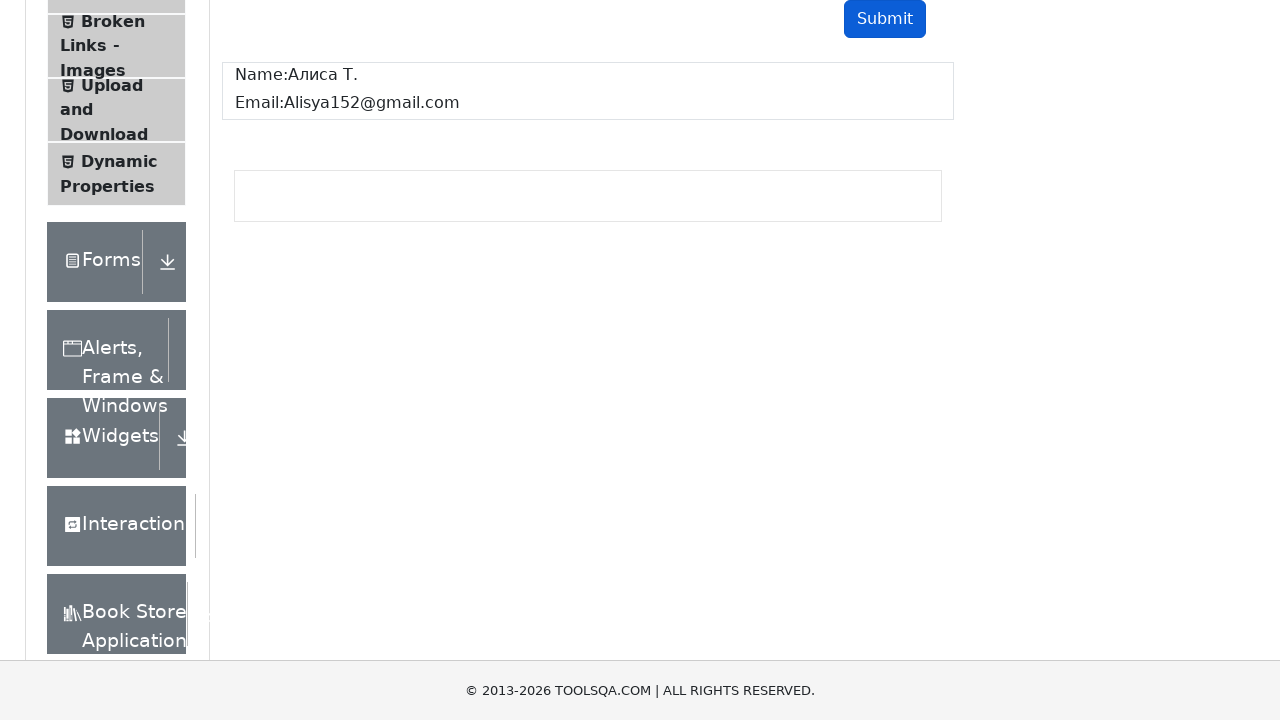

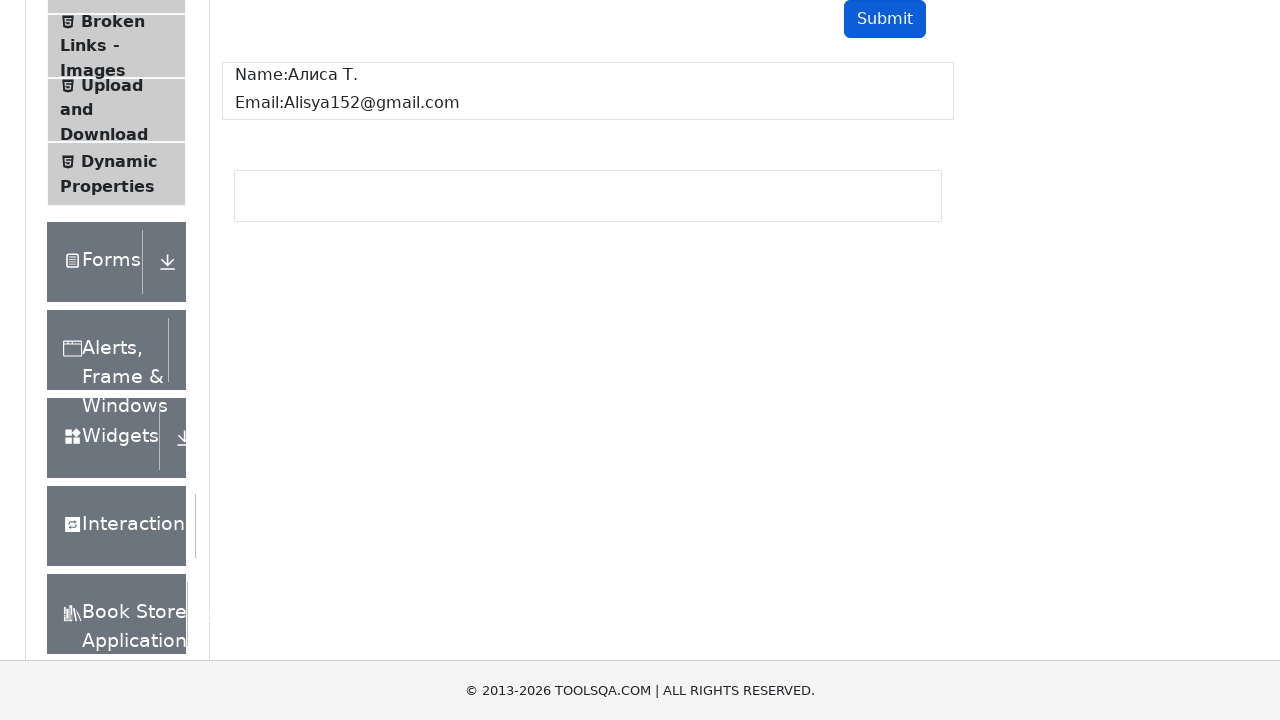